Tests link counting in different page sections and opens footer links in new tabs, then iterates through all tabs to verify they opened correctly

Starting URL: https://rahulshettyacademy.com/AutomationPractice/

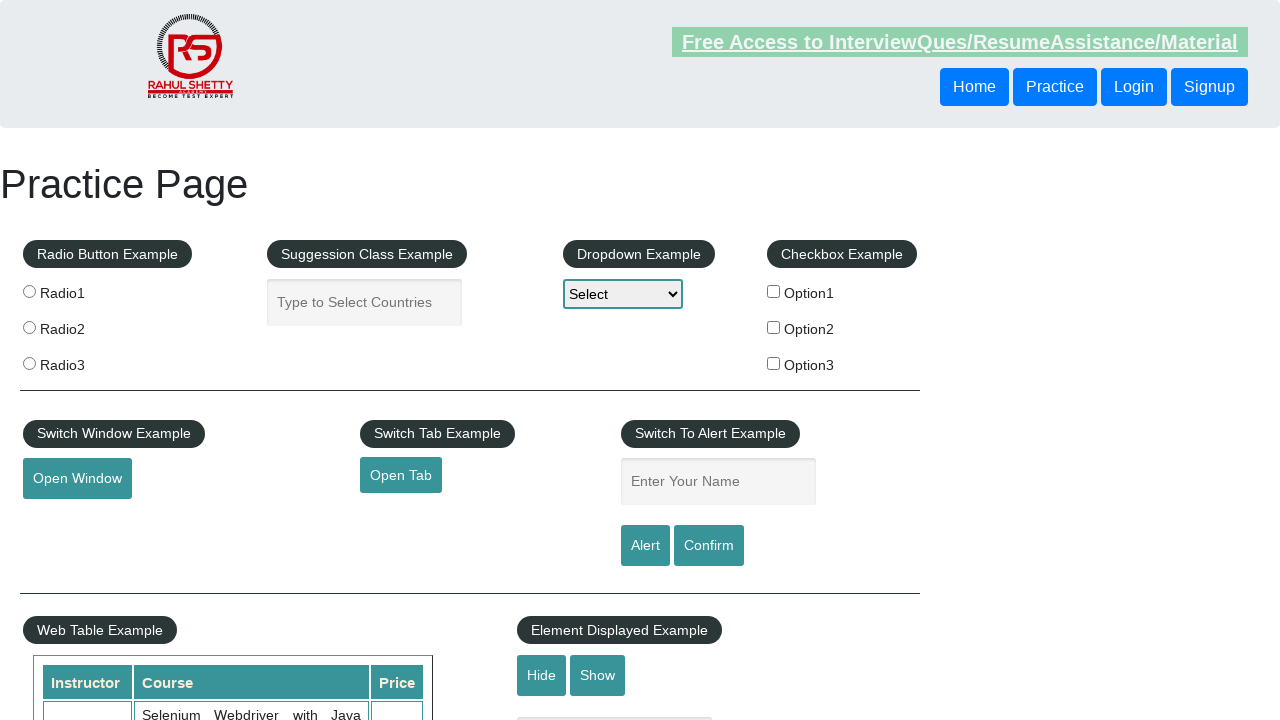

Counted all links on page: 27 total
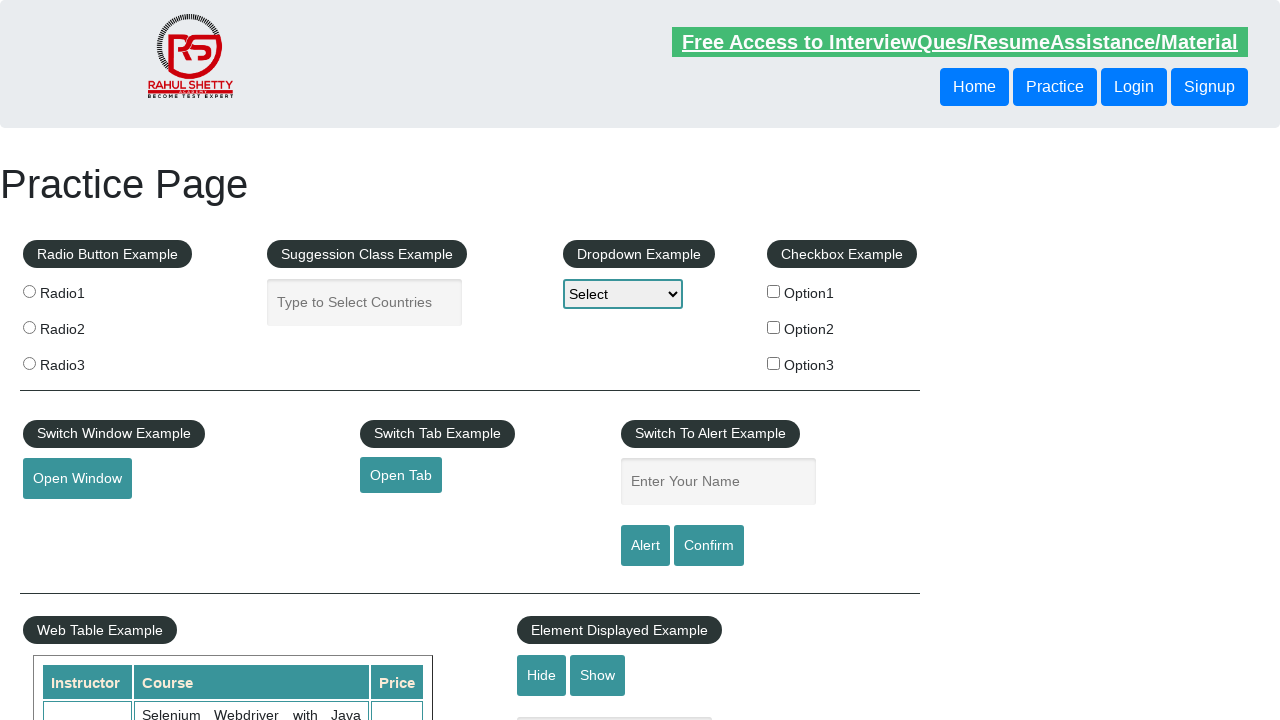

Located footer section (#gf-BIG)
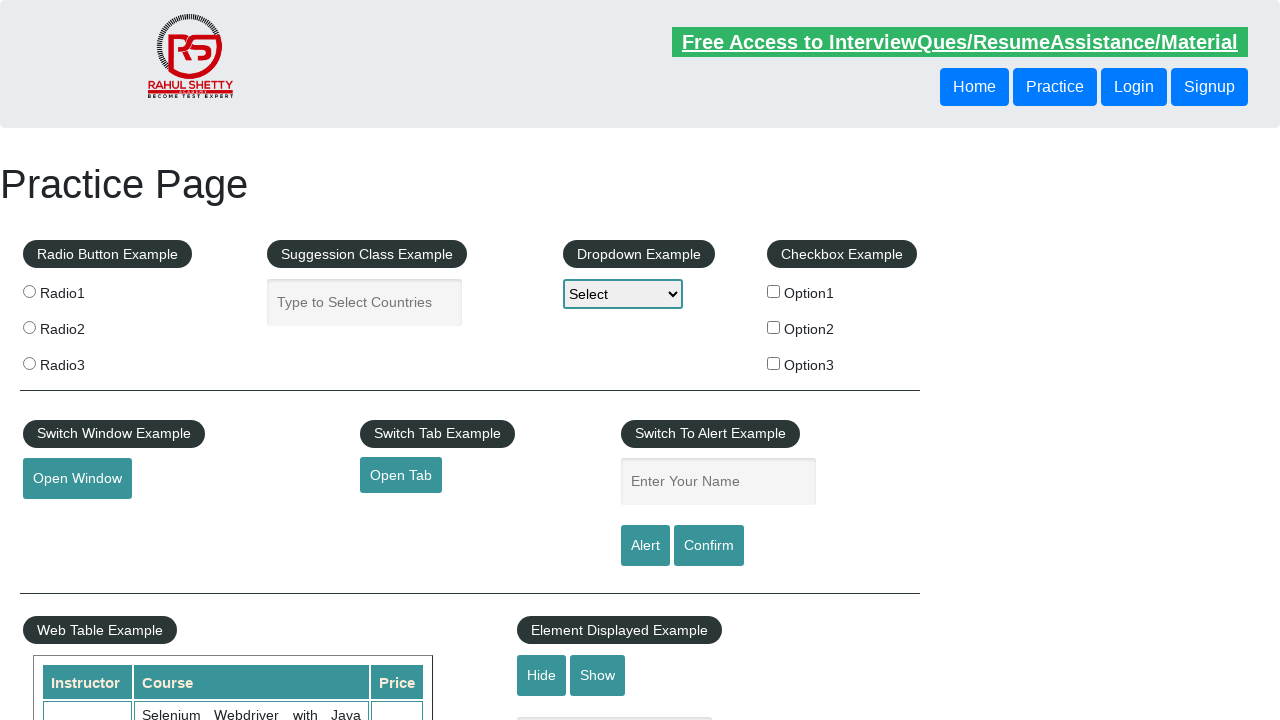

Counted links in footer section: 20 total
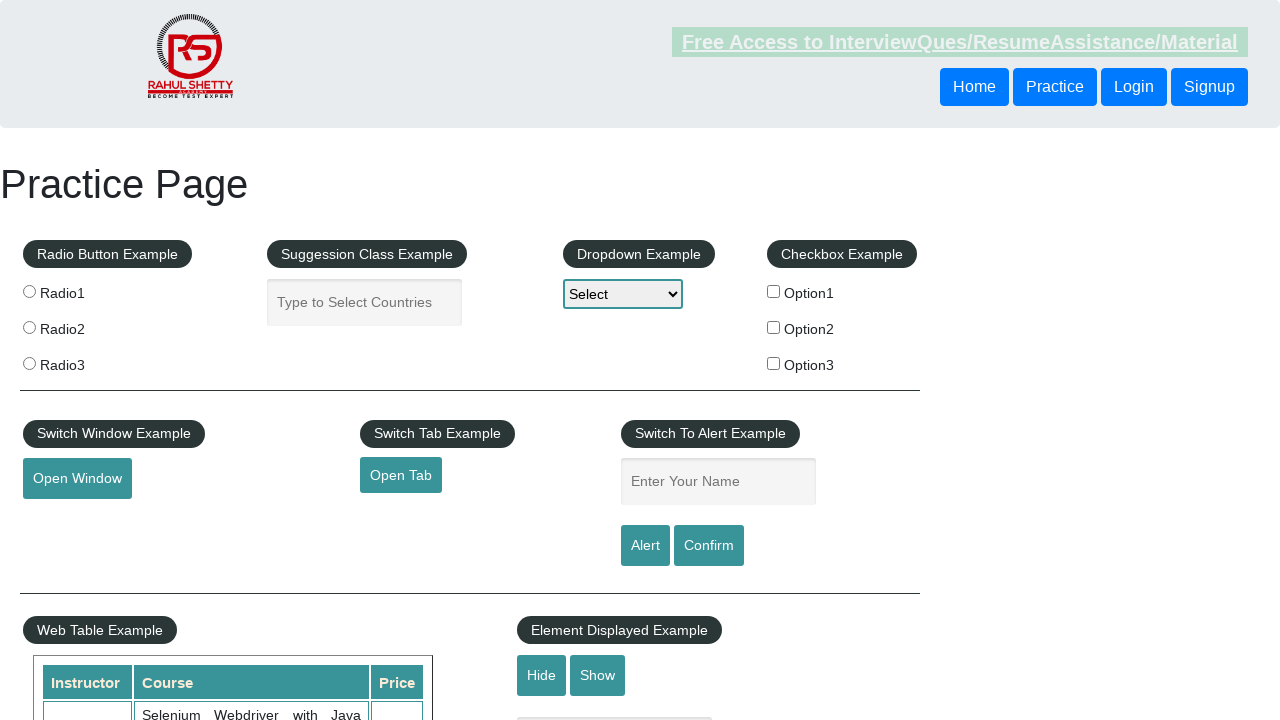

Located first column of footer table
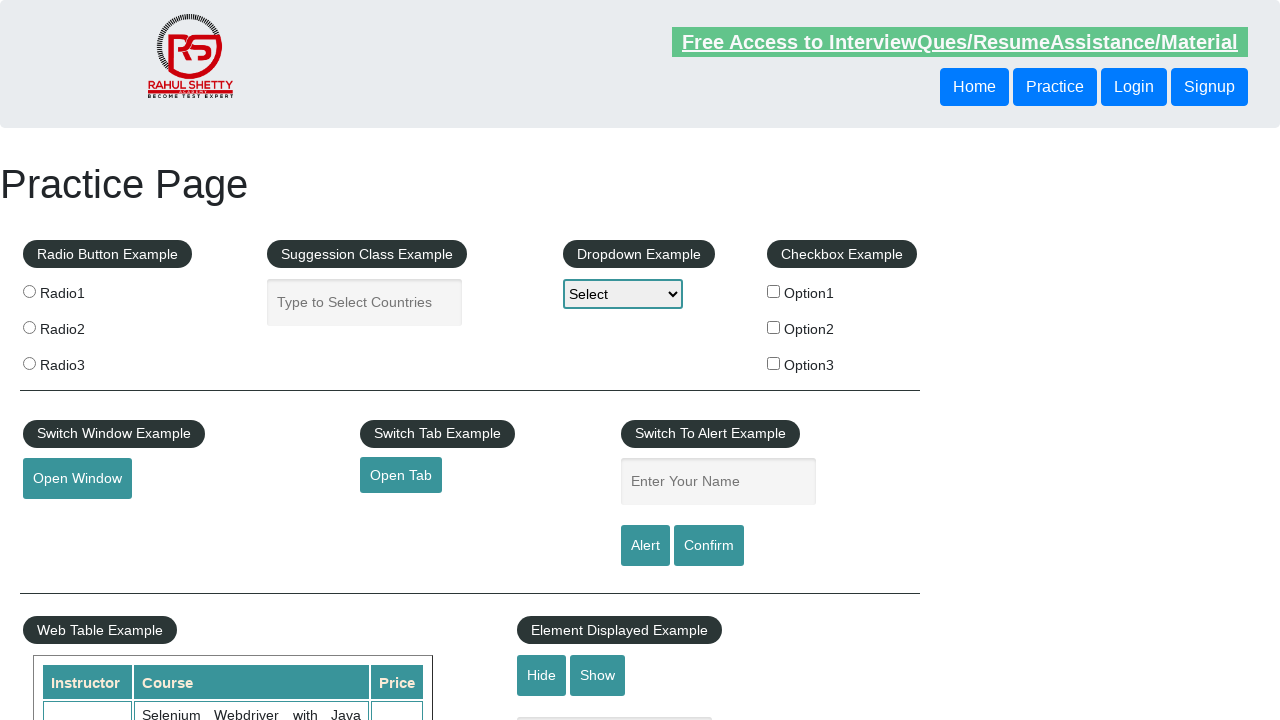

Counted links in first footer column: 5 total
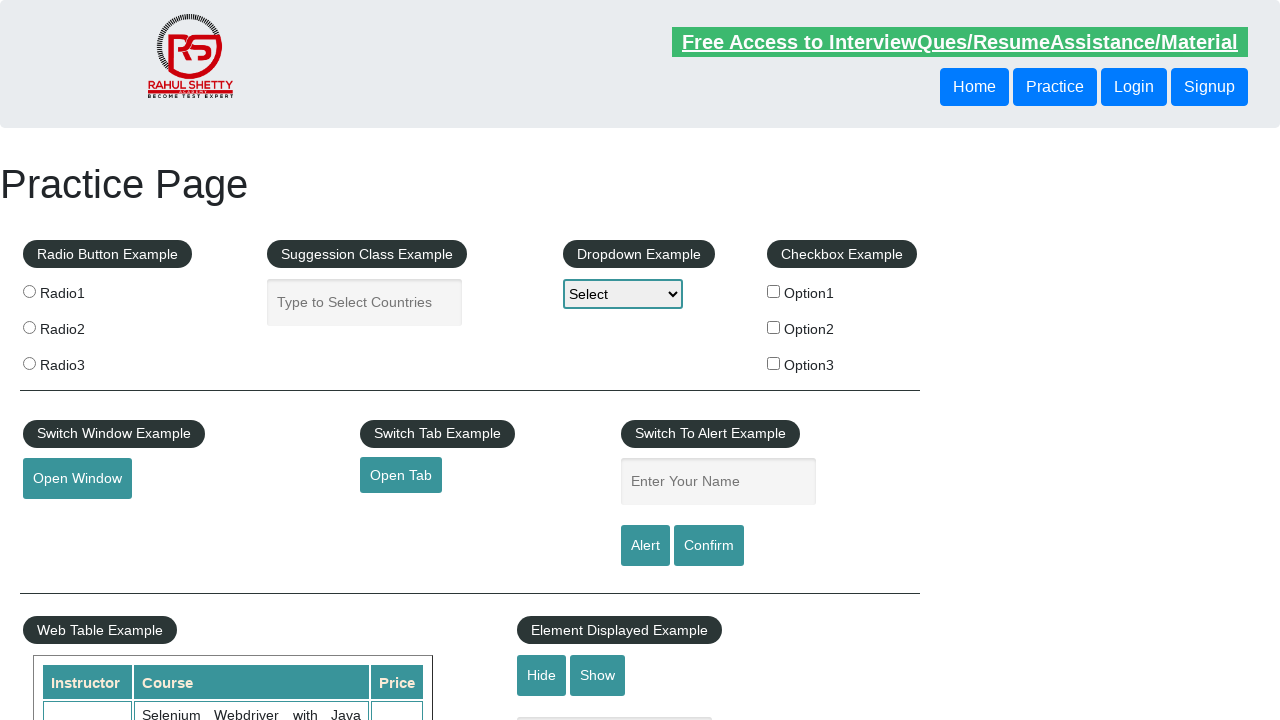

Opened footer link 1 in new tab using Ctrl+Click at (68, 520) on #gf-BIG >> xpath=//table/tbody/tr/td[1]/ul >> a >> nth=1
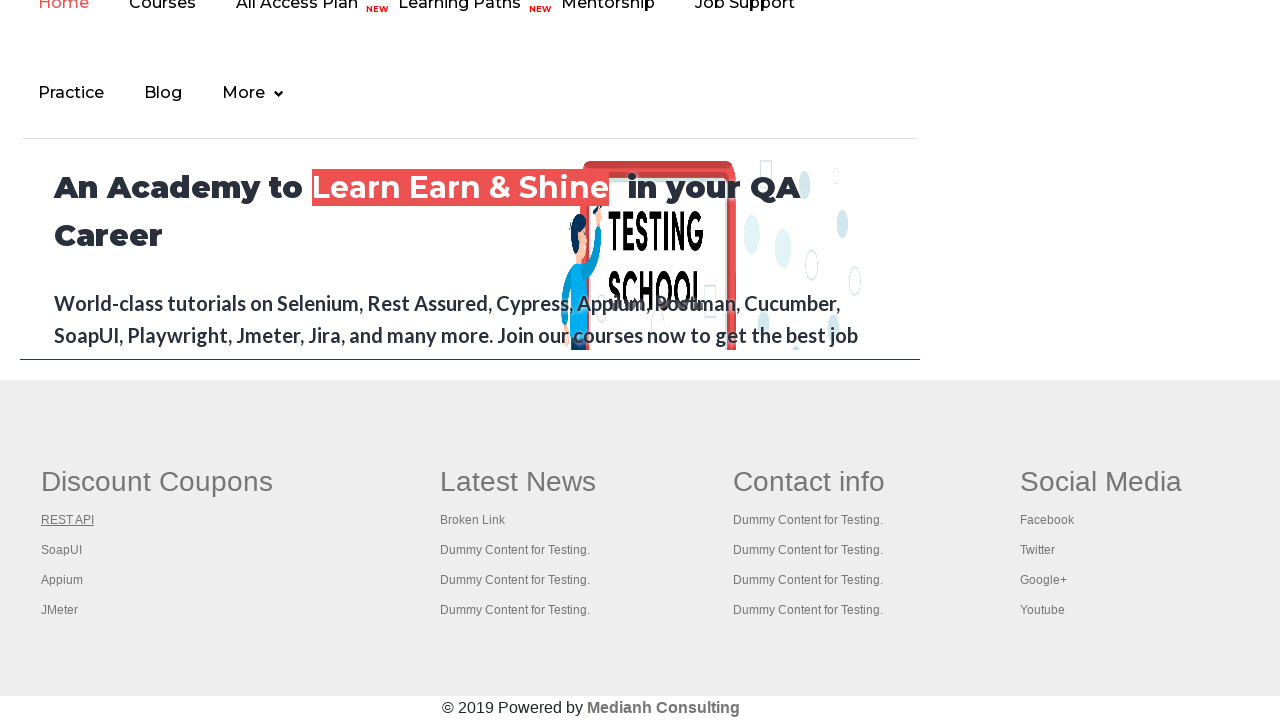

New tab 1 loaded successfully
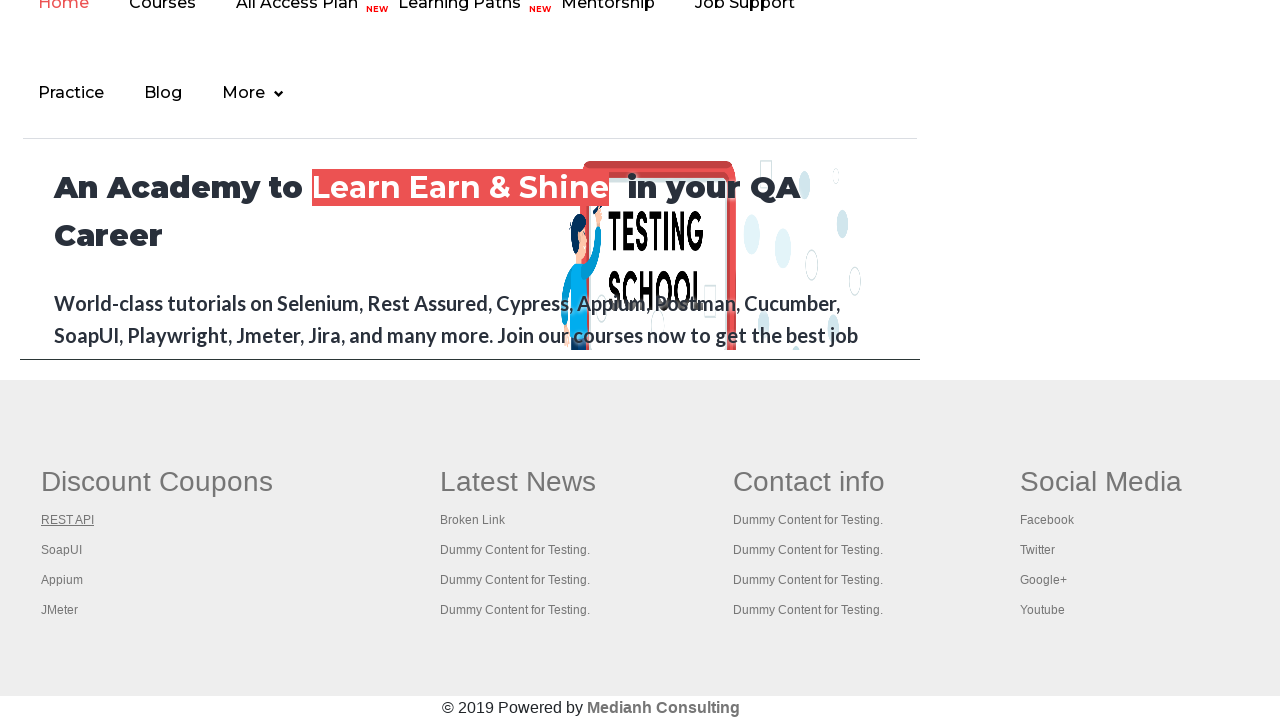

Opened footer link 2 in new tab using Ctrl+Click at (62, 550) on #gf-BIG >> xpath=//table/tbody/tr/td[1]/ul >> a >> nth=2
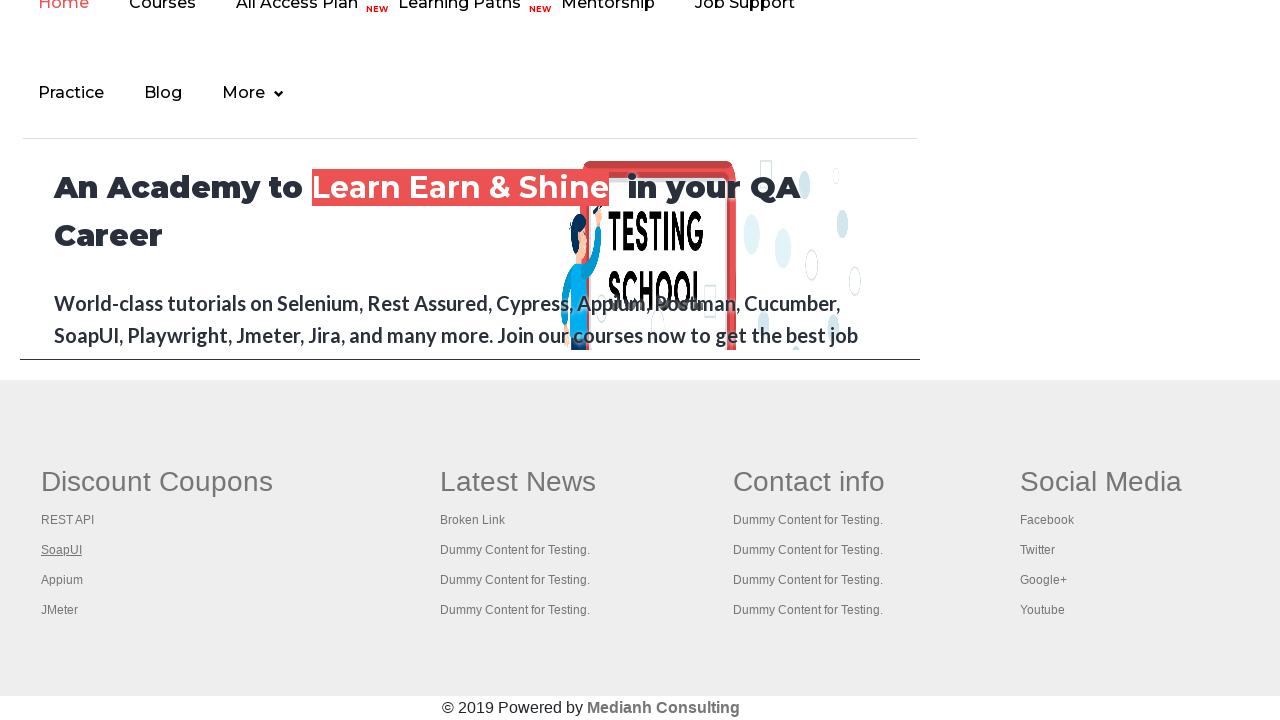

New tab 2 loaded successfully
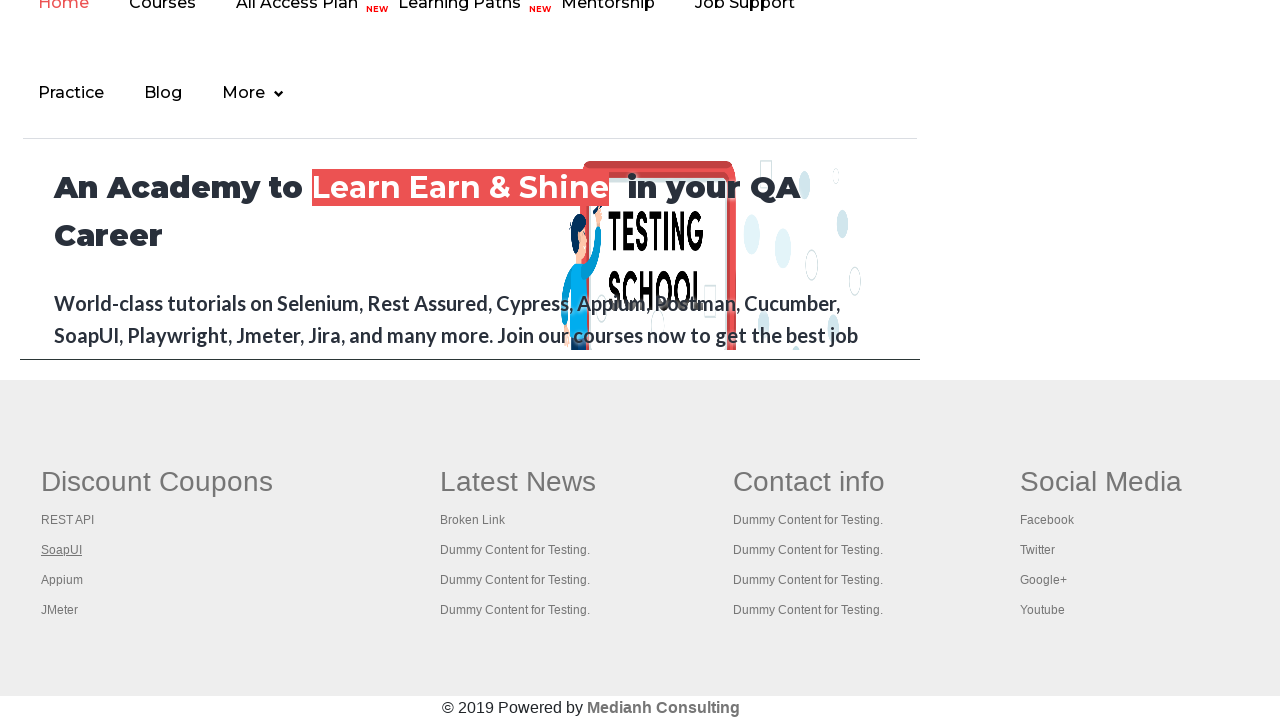

Opened footer link 3 in new tab using Ctrl+Click at (62, 580) on #gf-BIG >> xpath=//table/tbody/tr/td[1]/ul >> a >> nth=3
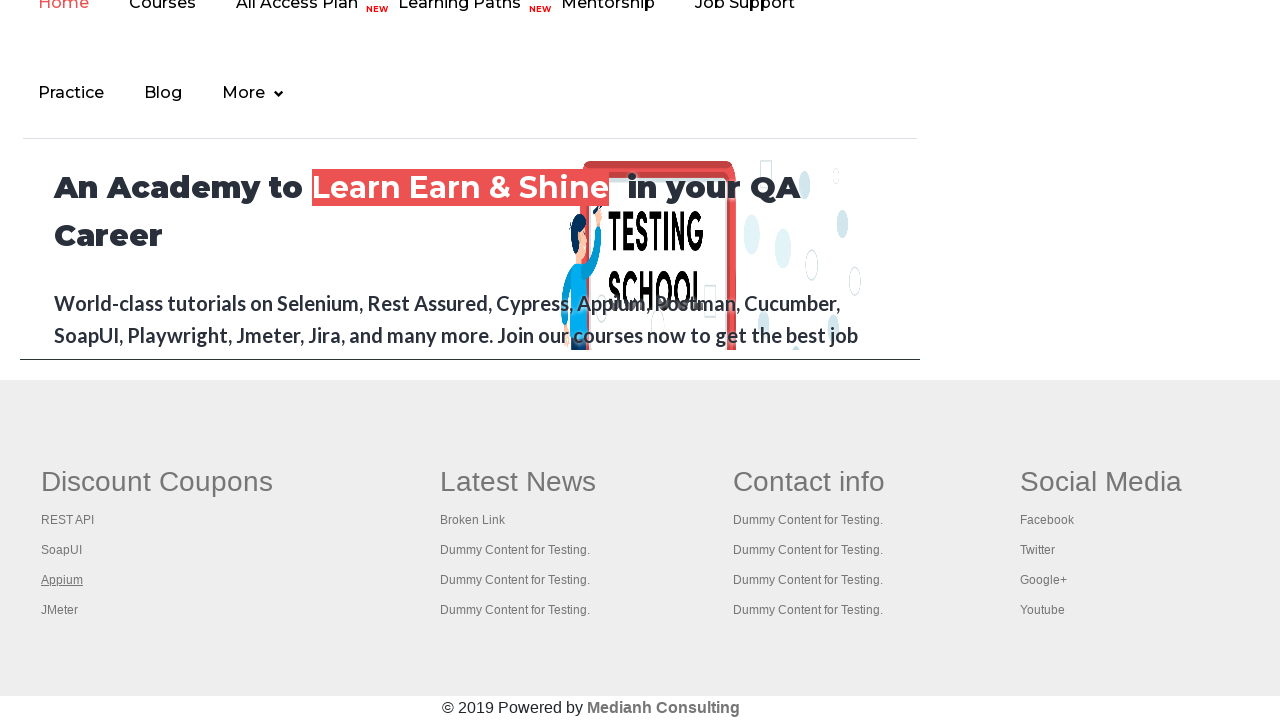

New tab 3 loaded successfully
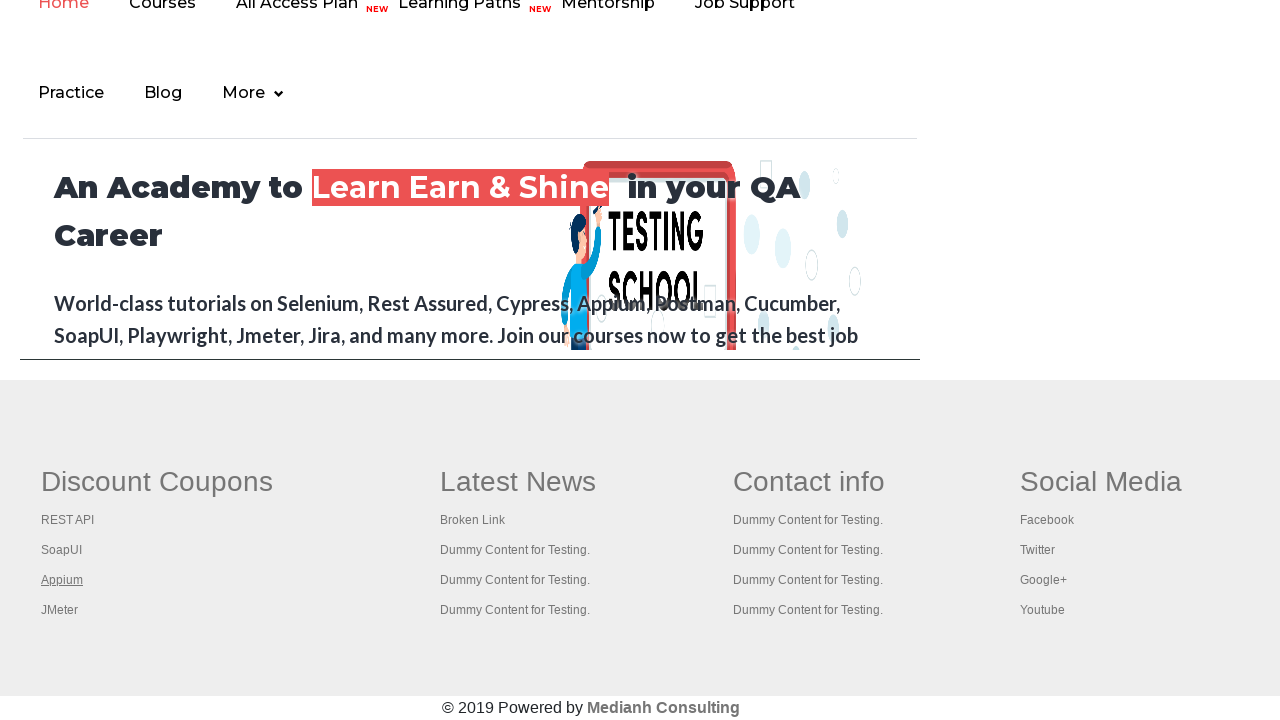

Opened footer link 4 in new tab using Ctrl+Click at (60, 610) on #gf-BIG >> xpath=//table/tbody/tr/td[1]/ul >> a >> nth=4
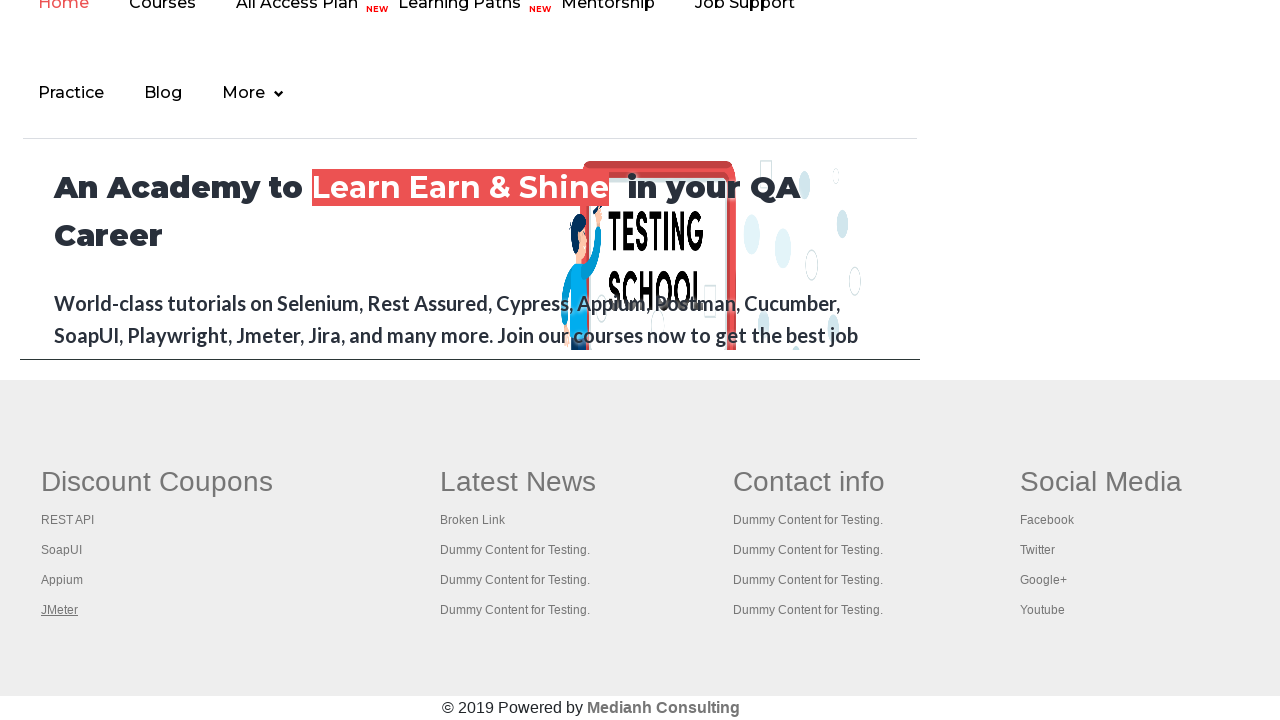

New tab 4 loaded successfully
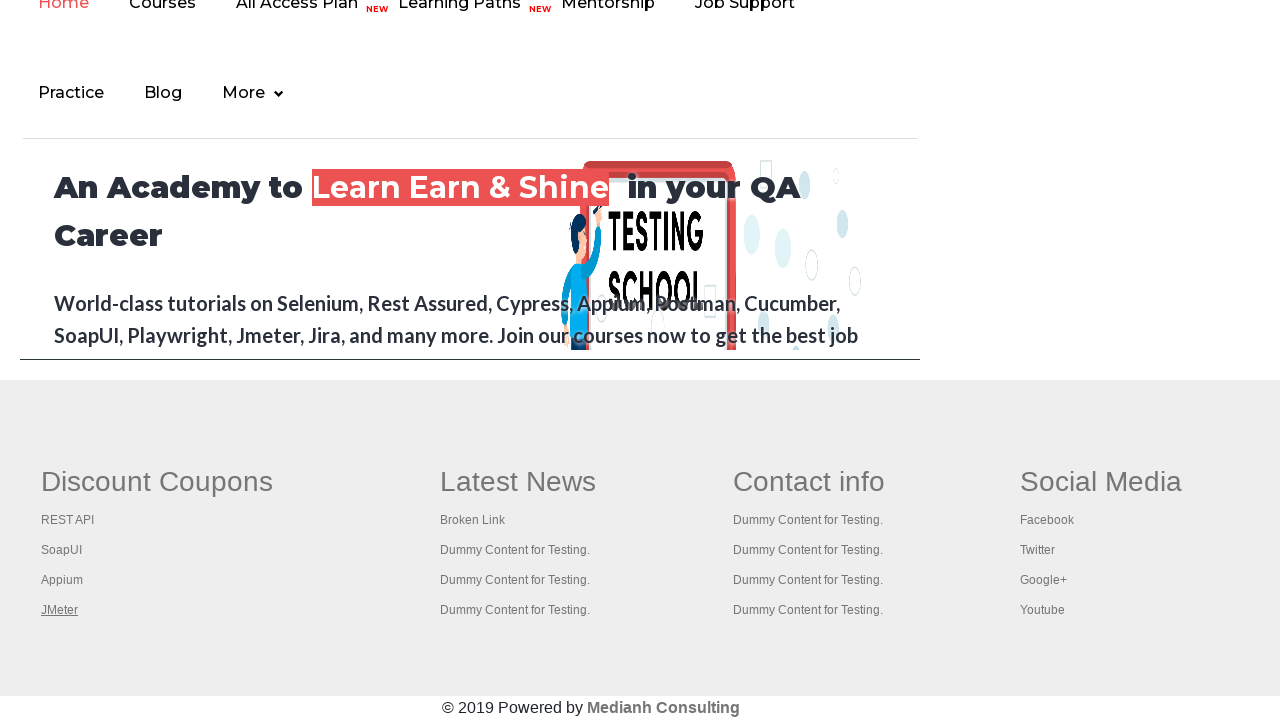

Retrieved all 5 open pages from context
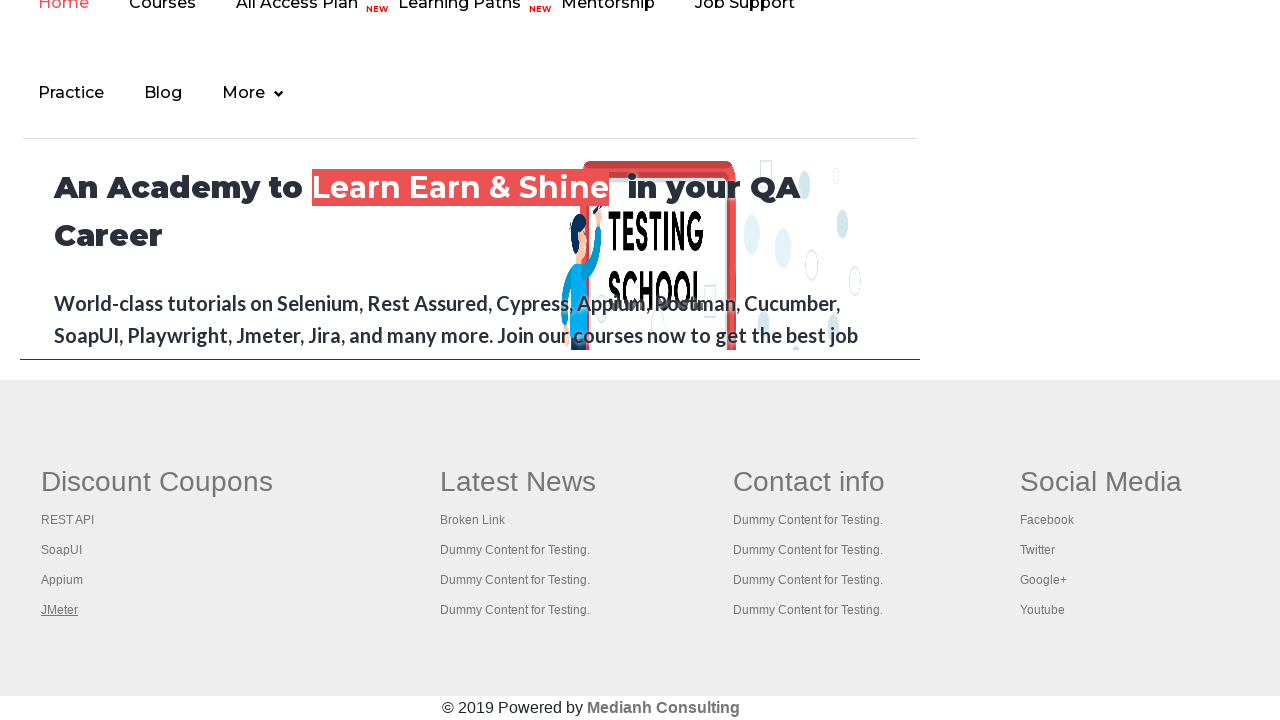

Verified page title: Practice Page
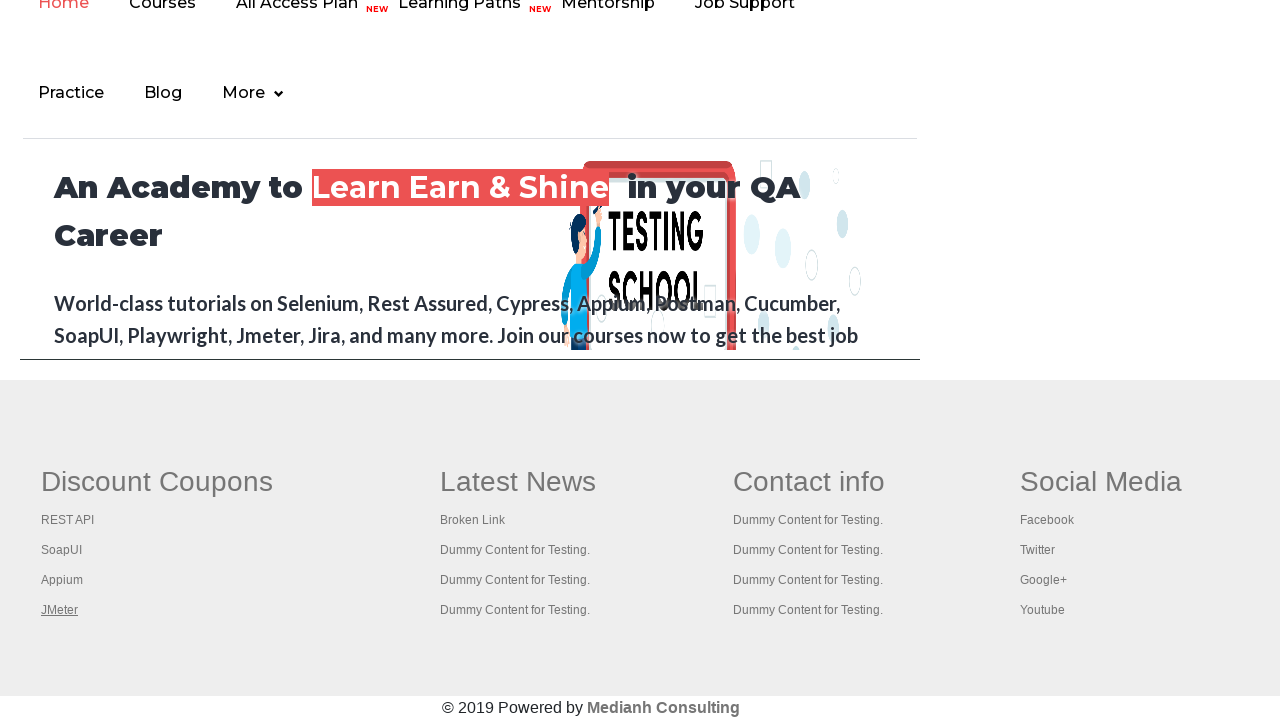

Verified page title: REST API Tutorial
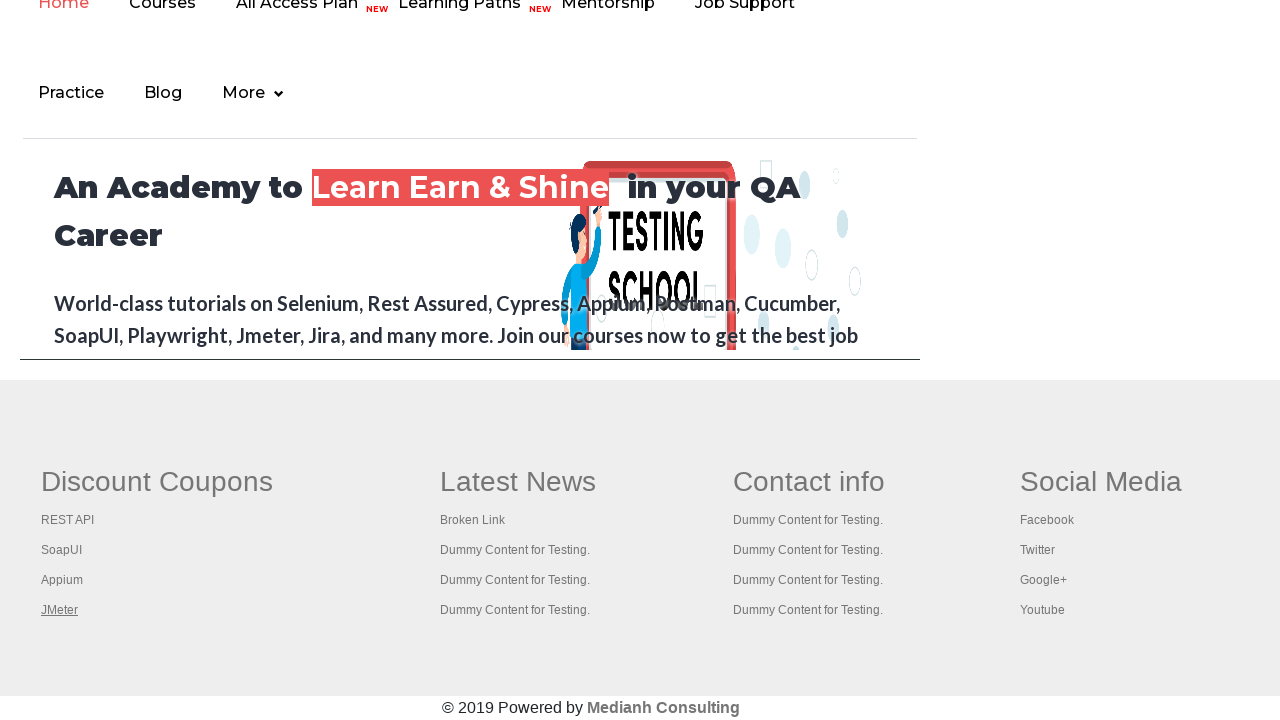

Verified page title: The World’s Most Popular API Testing Tool | SoapUI
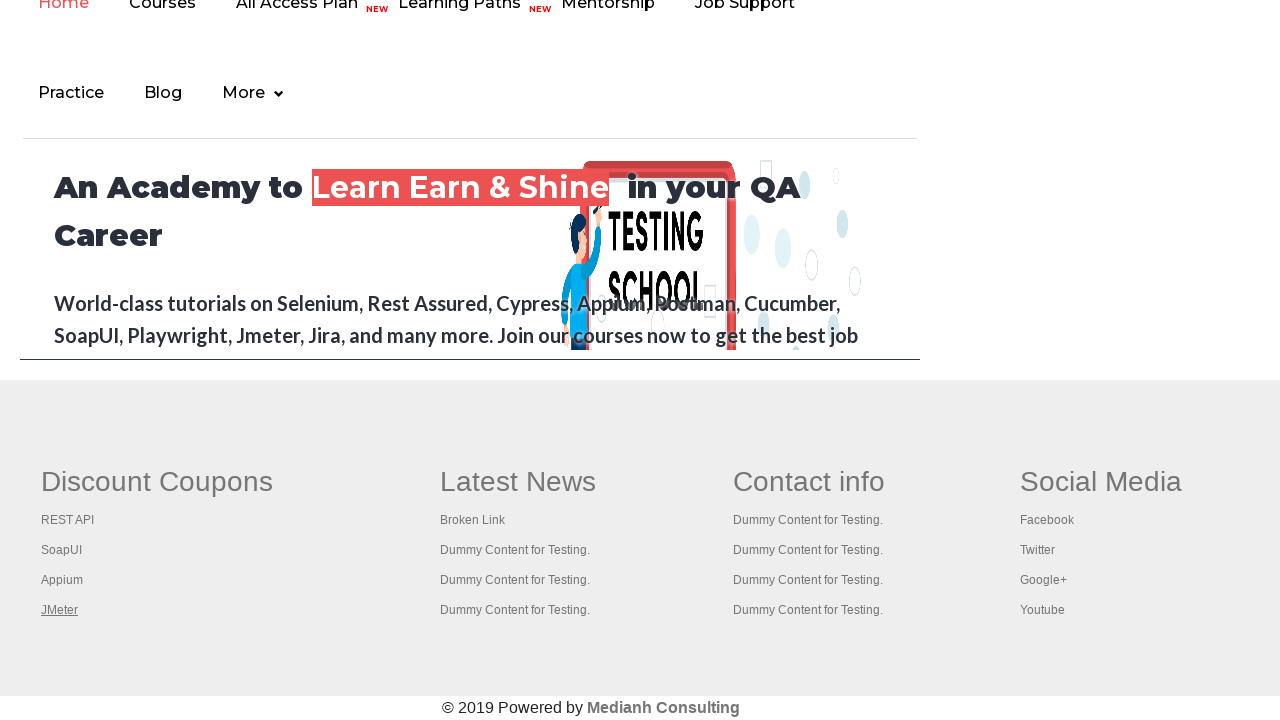

Verified page title: Appium tutorial for Mobile Apps testing | RahulShetty Academy | Rahul
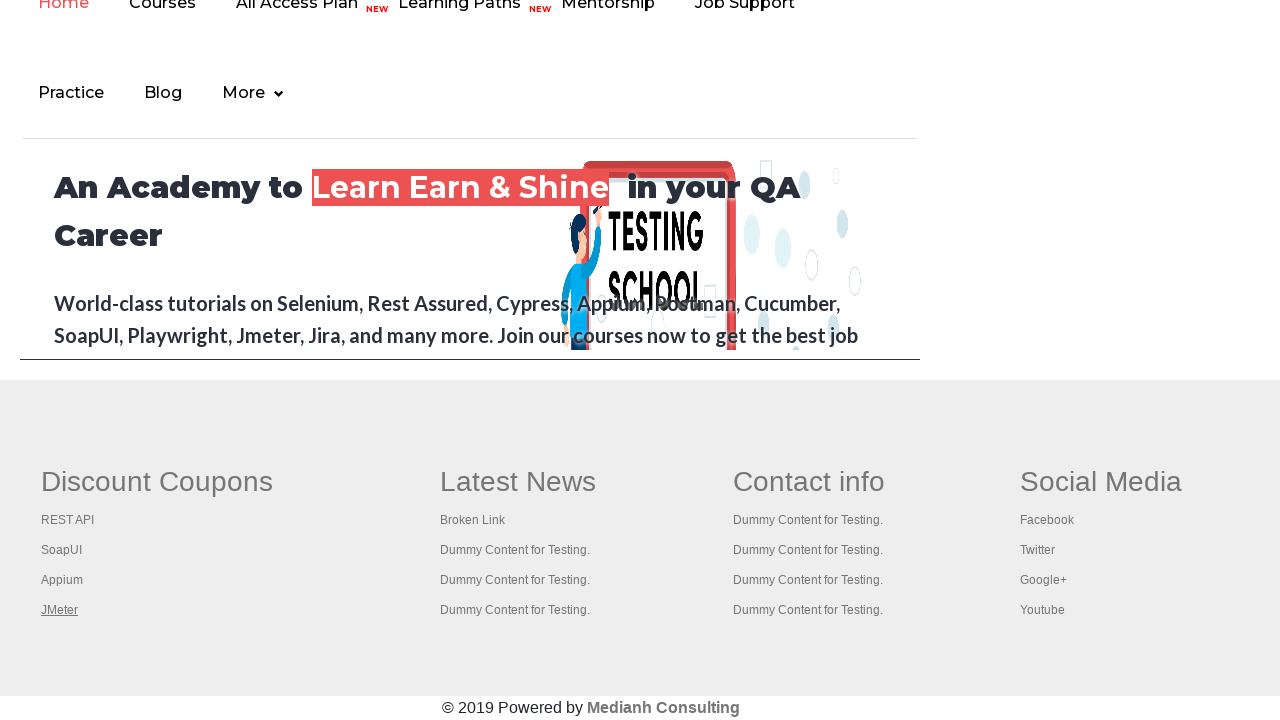

Verified page title: Apache JMeter - Apache JMeter™
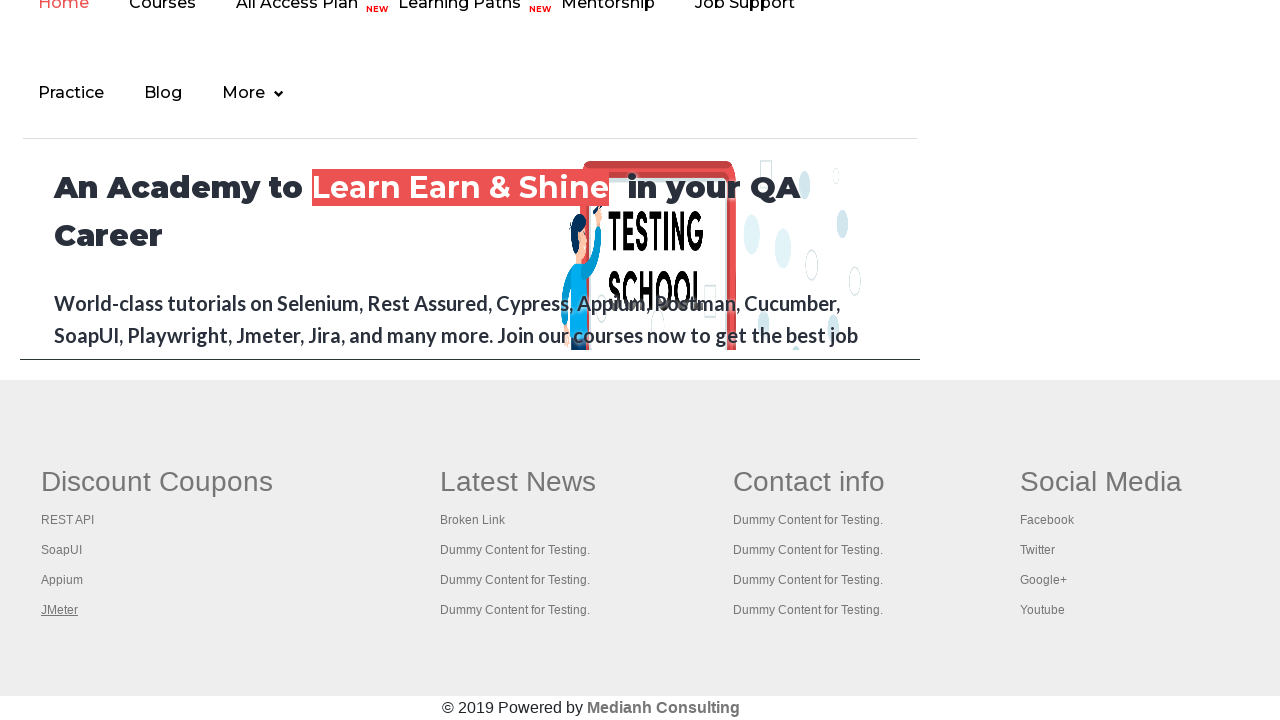

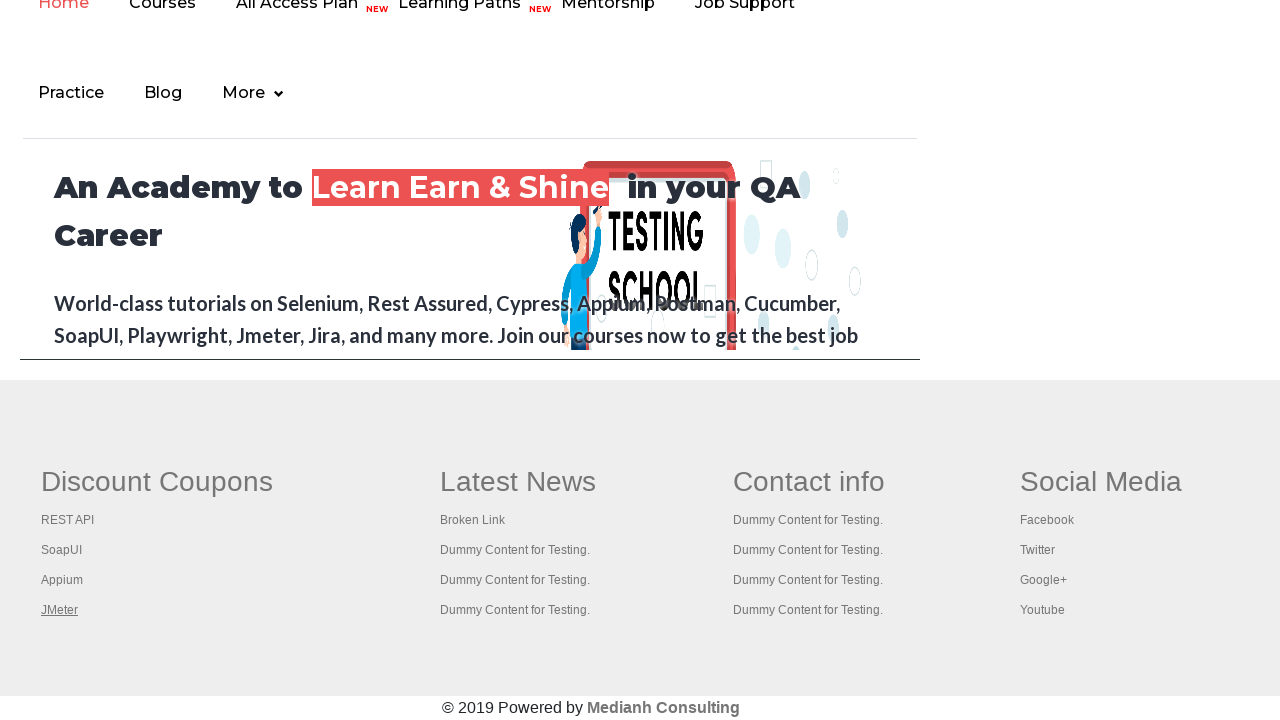